Tests YouTube search functionality by searching for "api testing by testers talk" and verifying search results load

Starting URL: https://www.youtube.com/

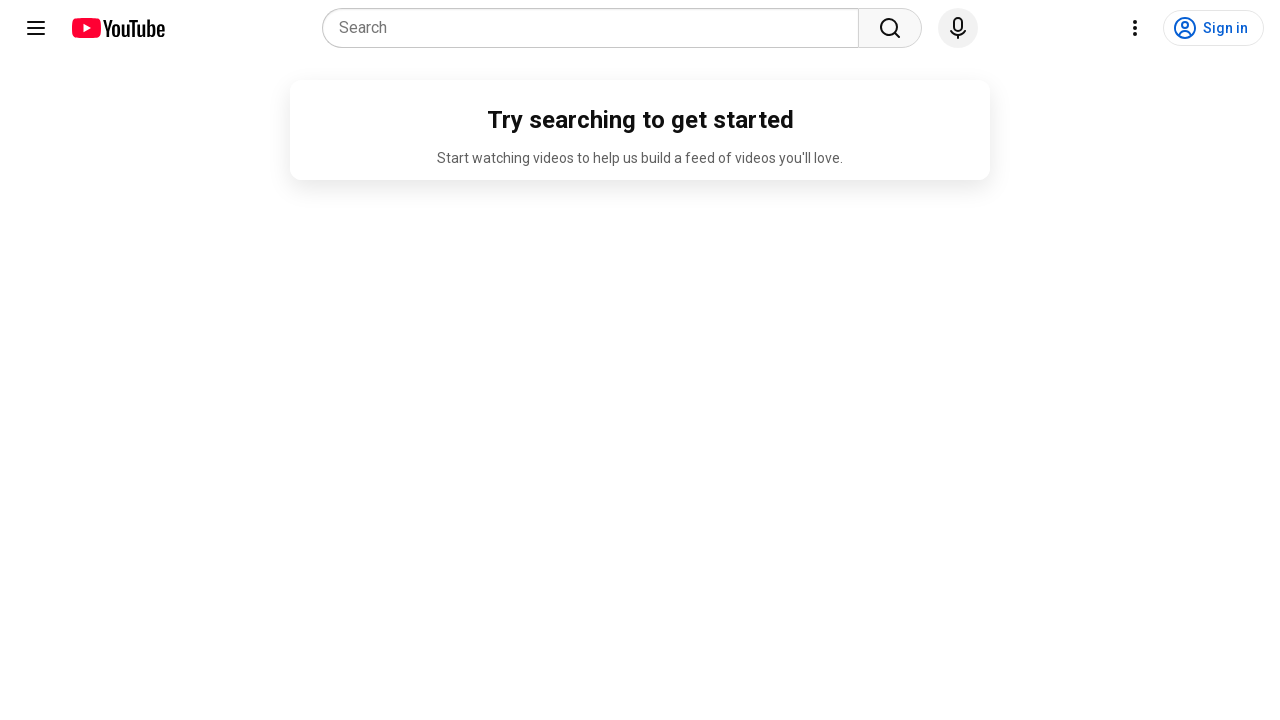

Clicked on YouTube search placeholder at (596, 28) on internal:attr=[placeholder="Search"i]
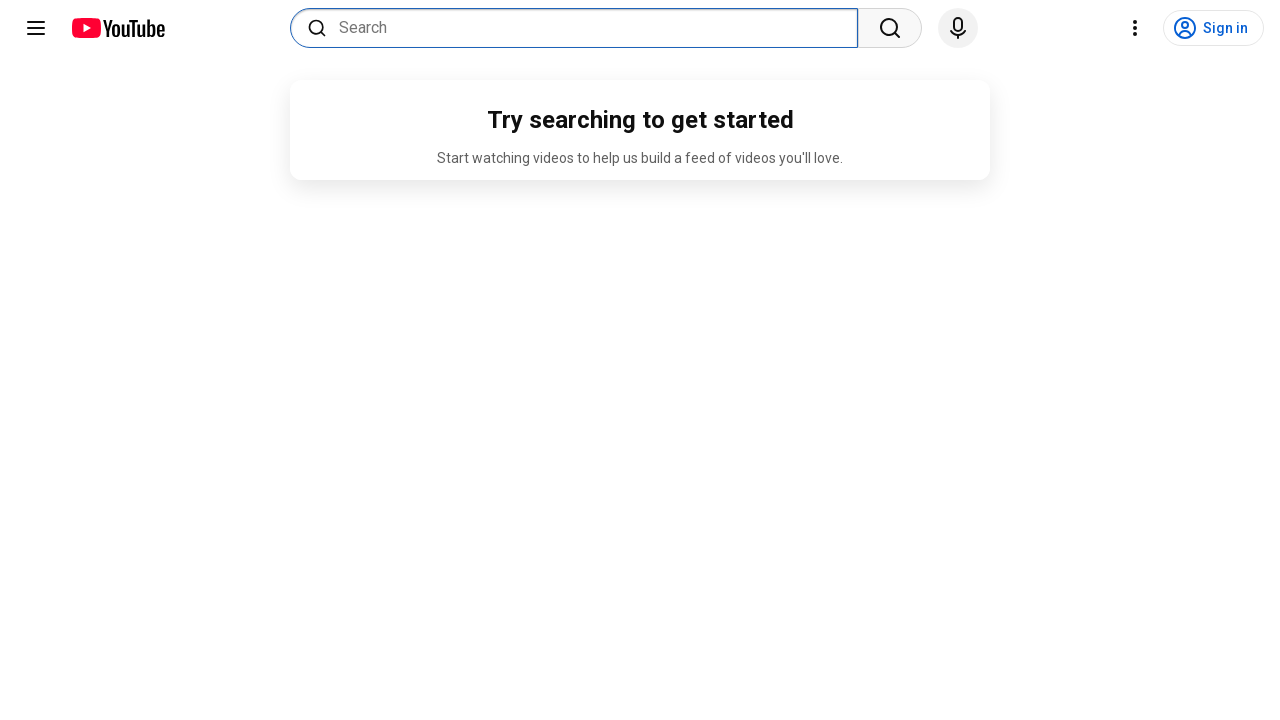

Filled search box with 'api testing by testers talk' on internal:attr=[placeholder="Search"i]
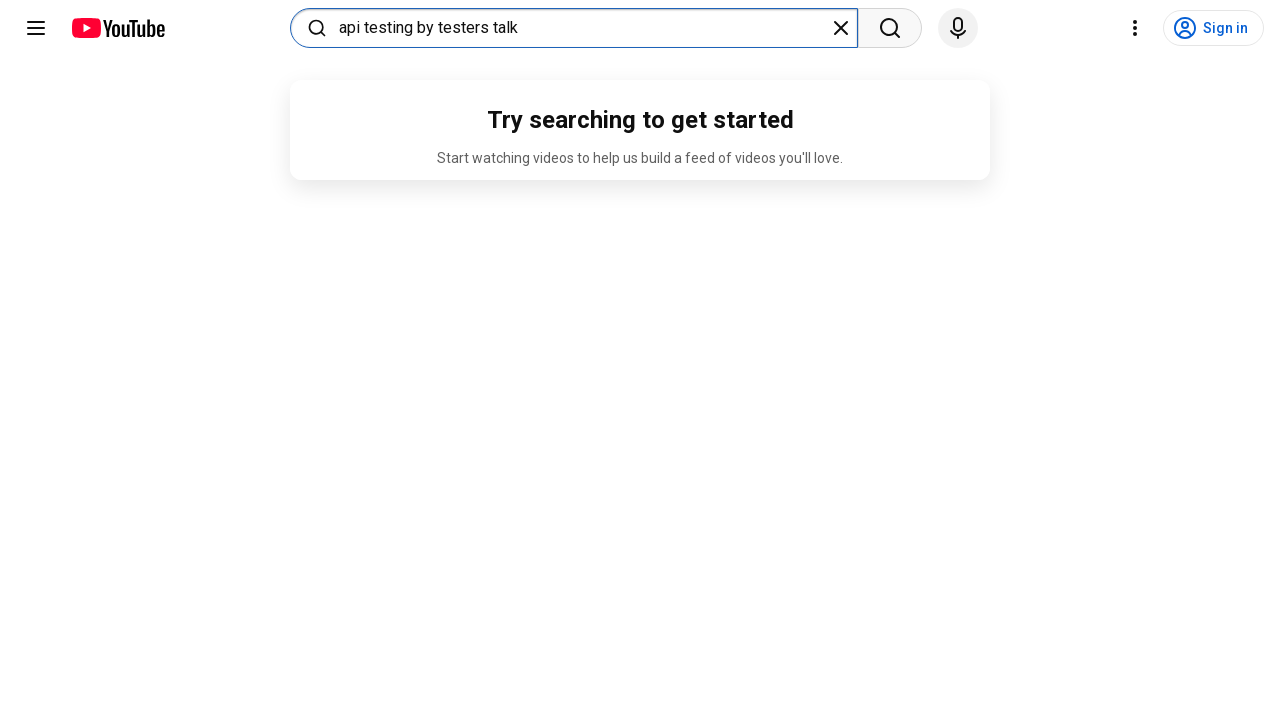

Clicked search button to execute query at (890, 28) on internal:role=button[name="Search"s]
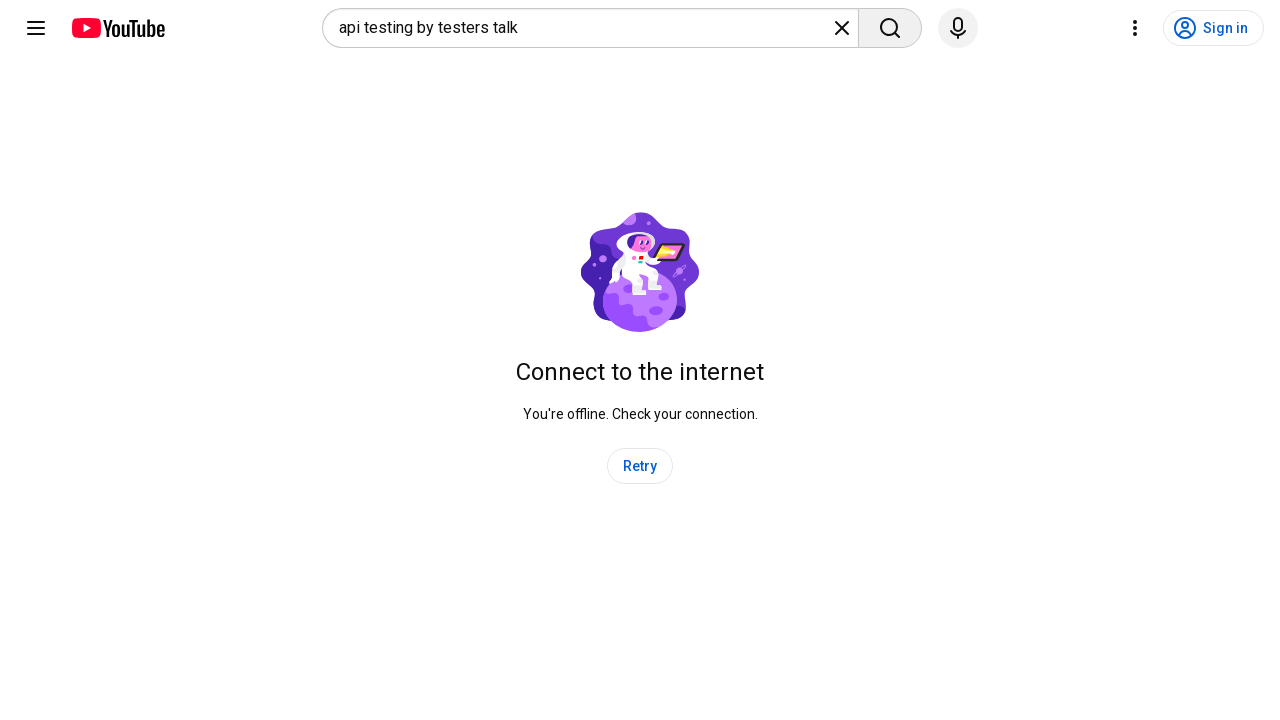

Waited 5 seconds for search results to load
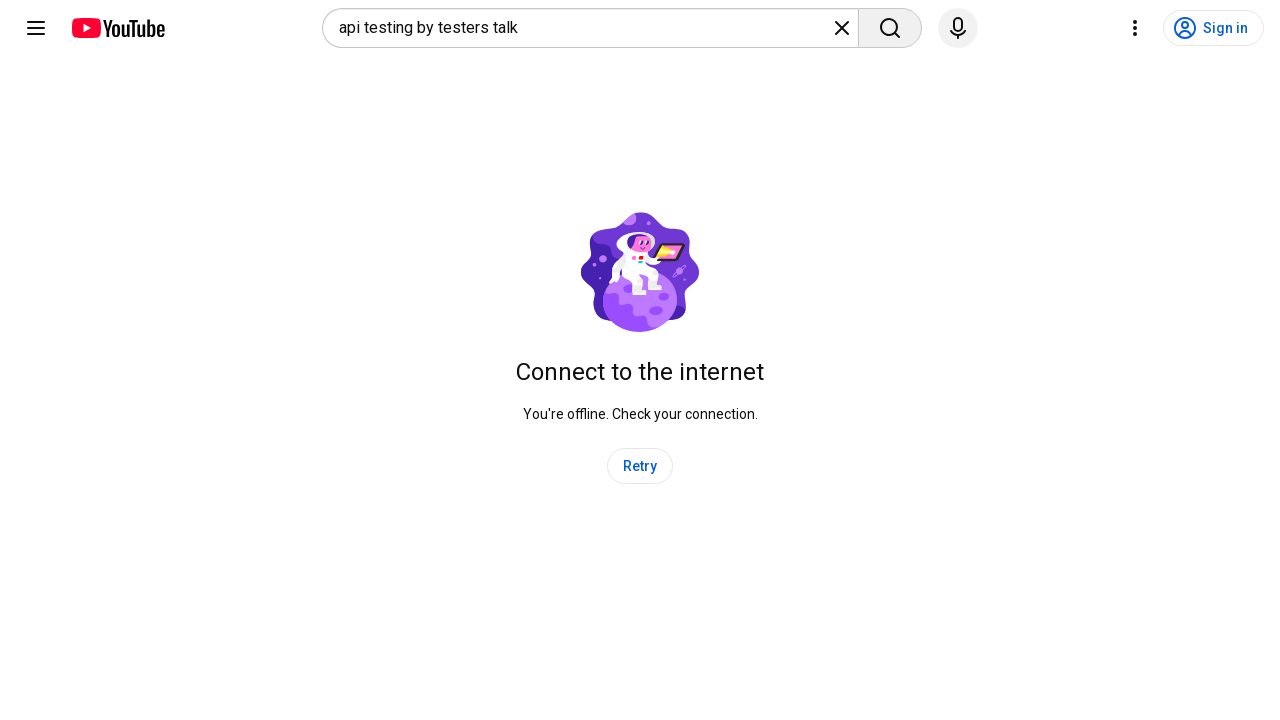

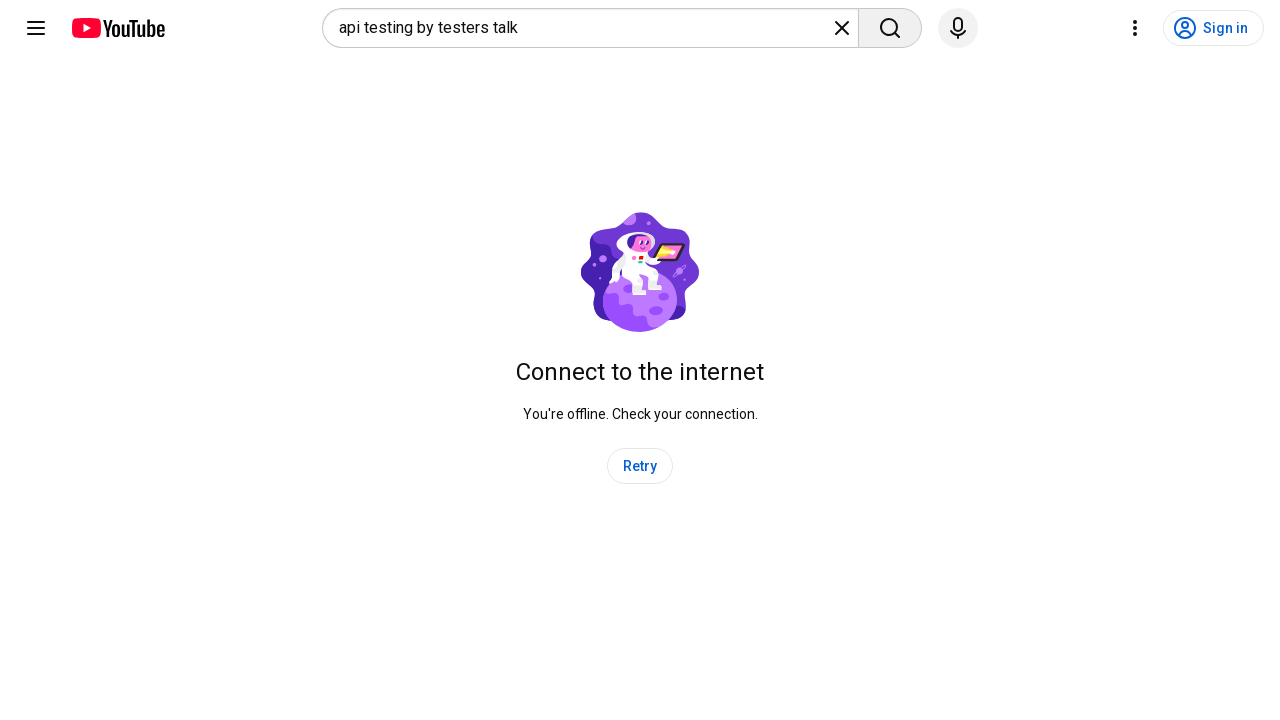